Tests dynamic content loading by clicking a Start button and verifying that "Hello World!" text appears after the loading completes

Starting URL: https://the-internet.herokuapp.com/dynamic_loading/1

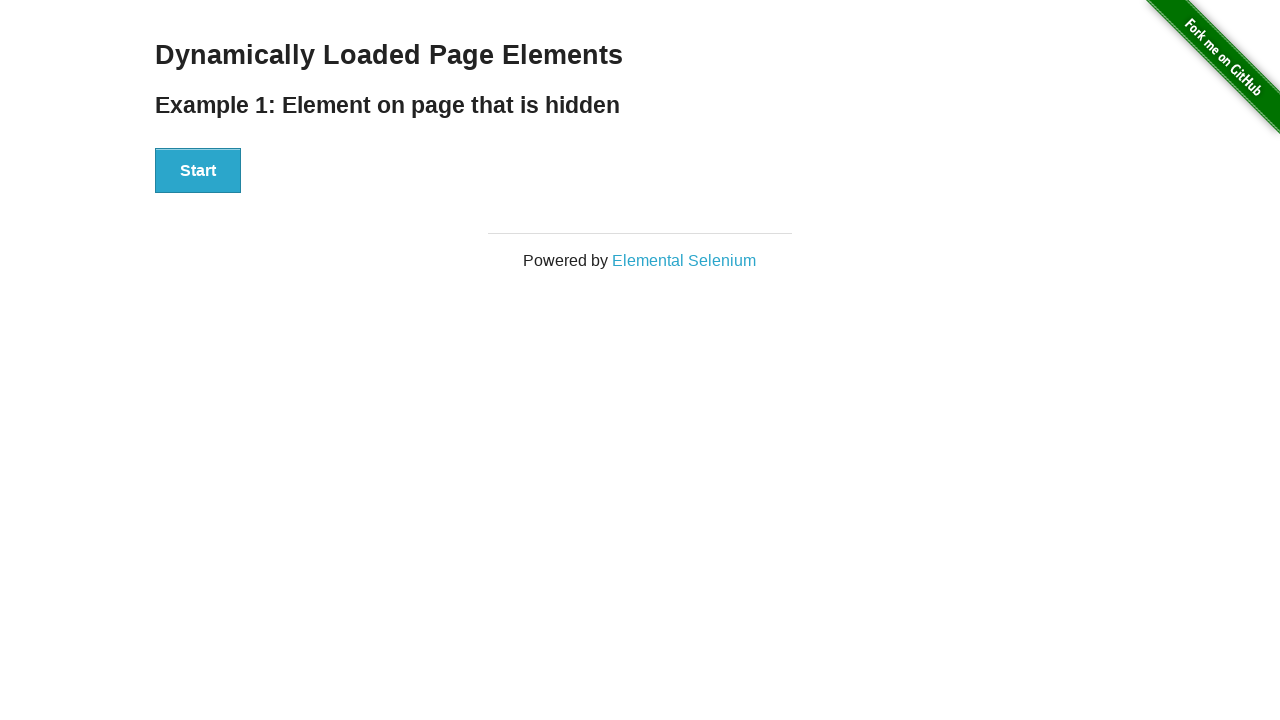

Clicked the Start button at (198, 171) on xpath=//button
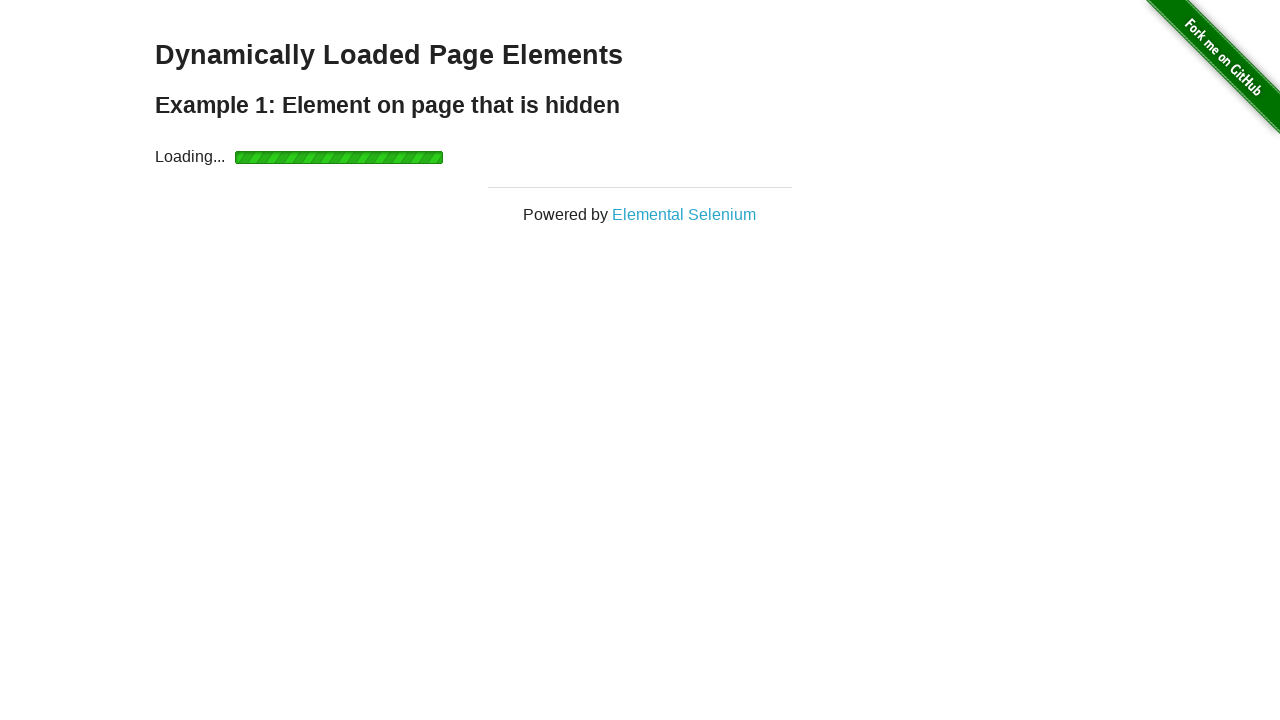

Waited for 'Hello World!' text to become visible
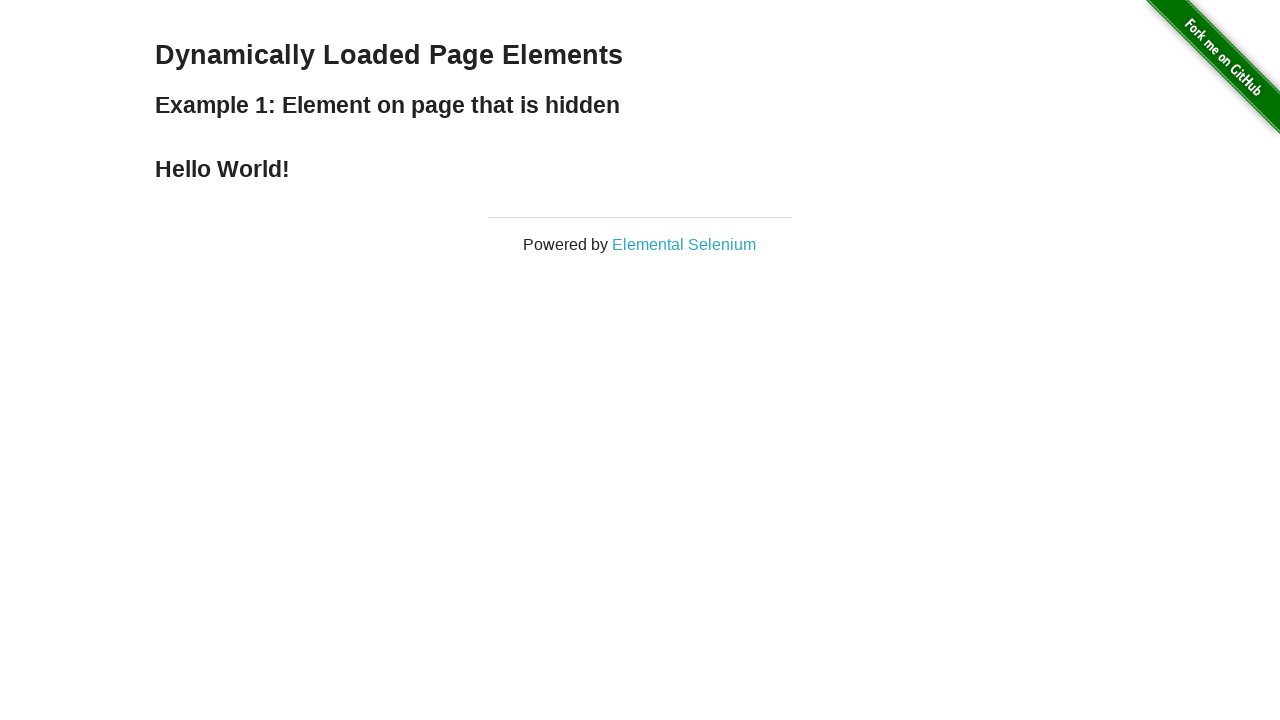

Located the 'Hello World!' element
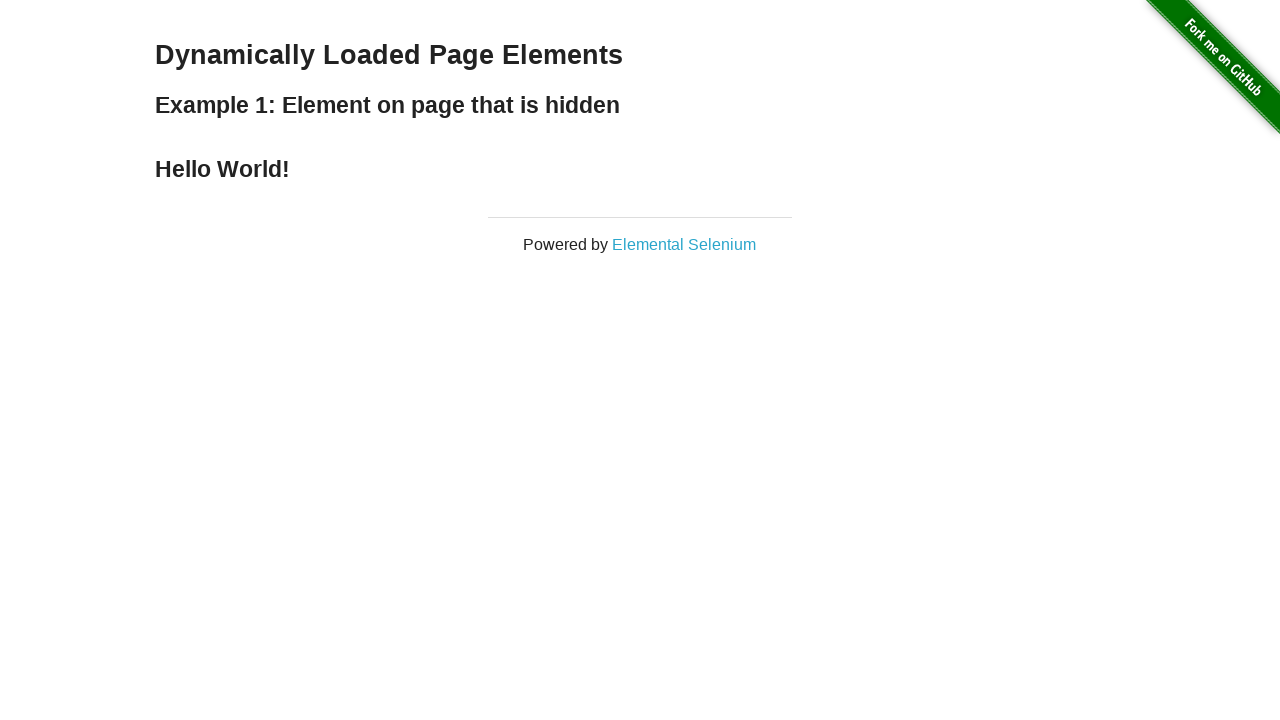

Verified that element contains 'Hello World!' text
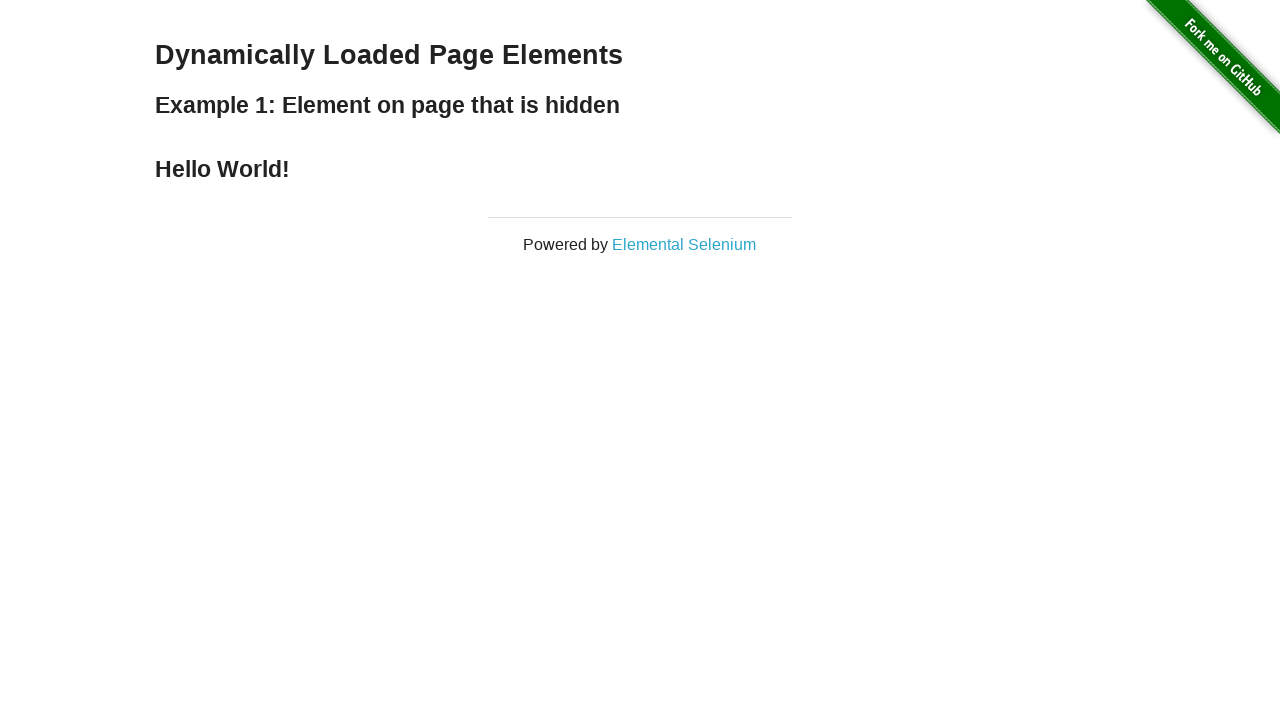

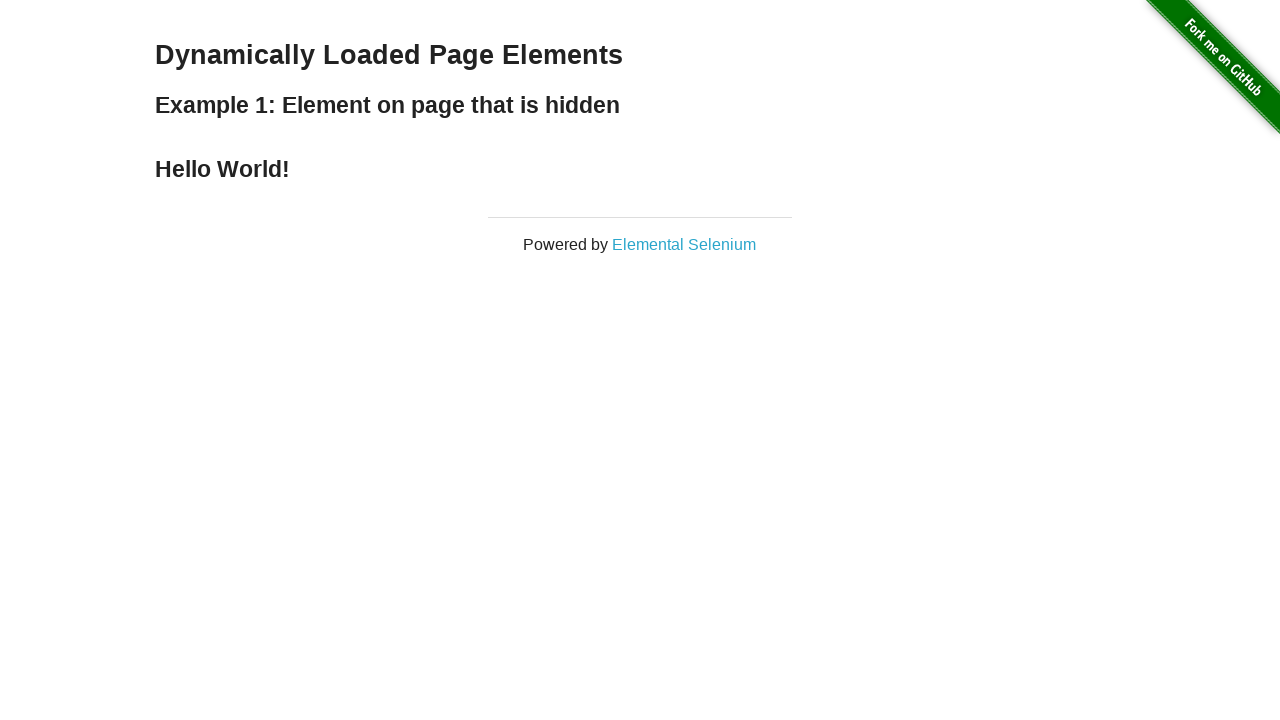